Tests JavaScript confirm alert functionality by clicking a button to trigger an alert, accepting it, then clicking again and dismissing it

Starting URL: https://demoqa.com/alerts

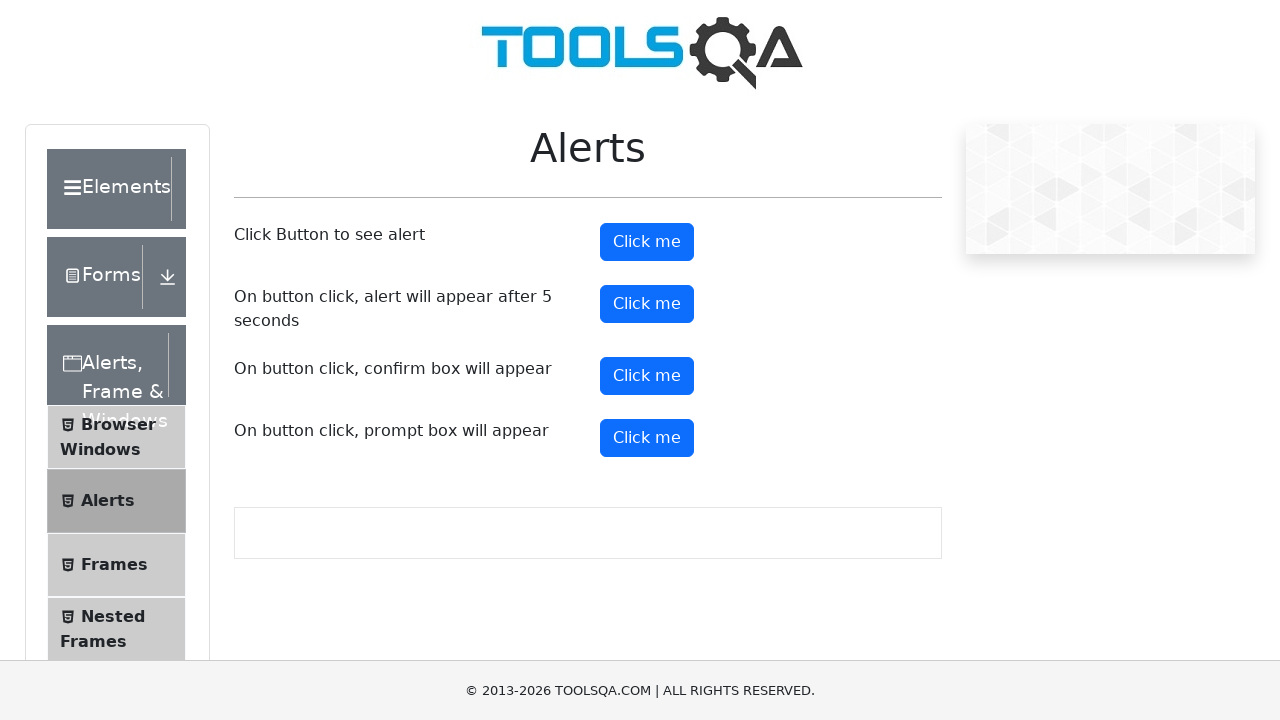

Clicked confirm button to trigger alert at (647, 376) on #confirmButton
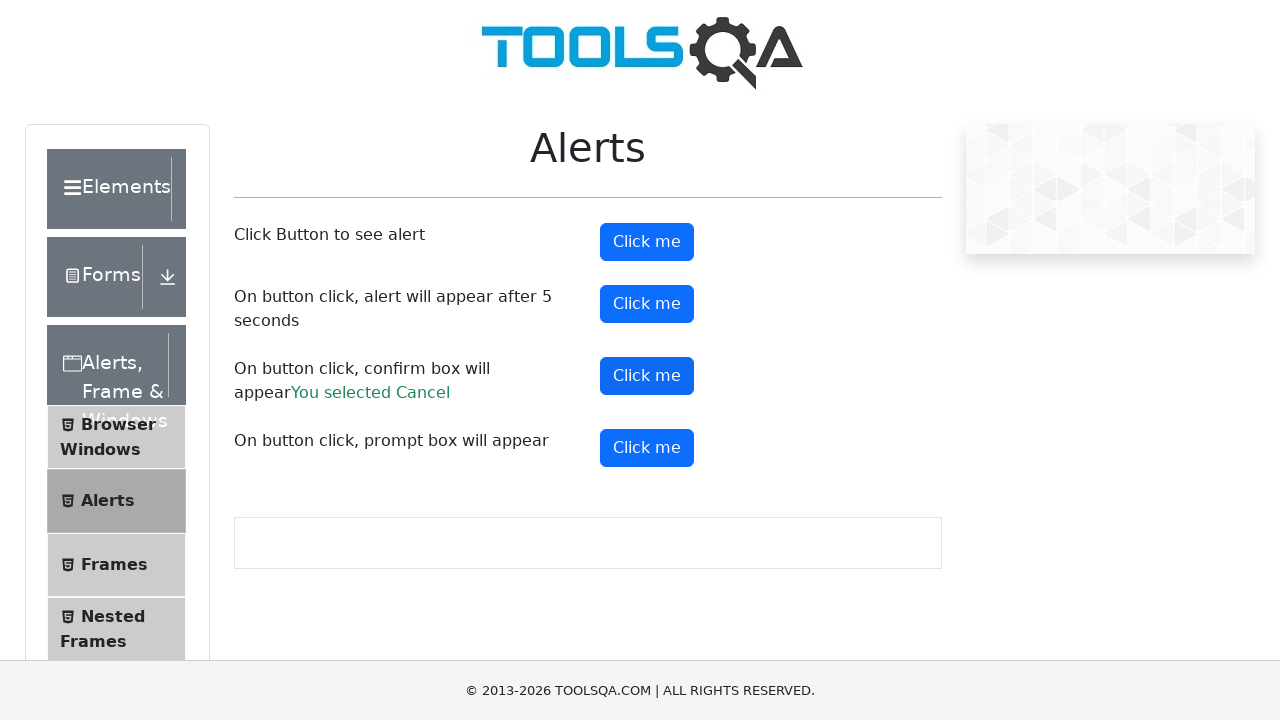

Set up dialog handler to accept alerts
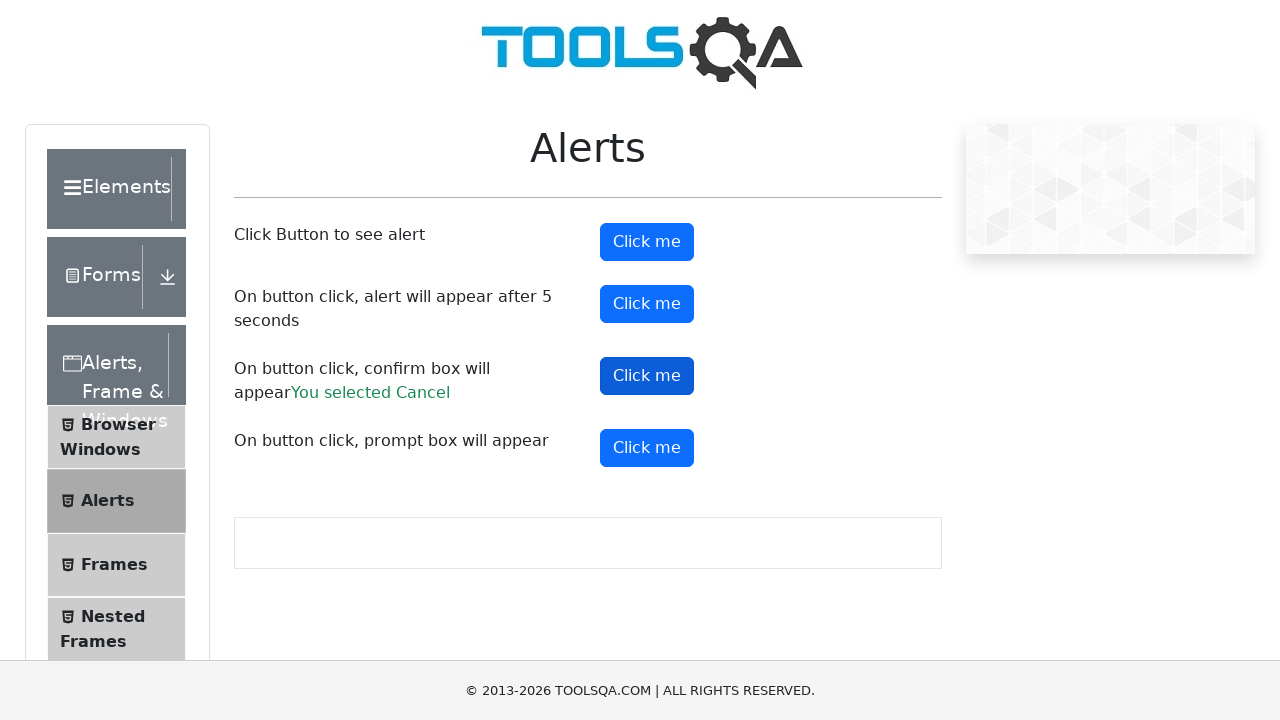

Clicked confirm button and accepted the alert at (647, 376) on #confirmButton
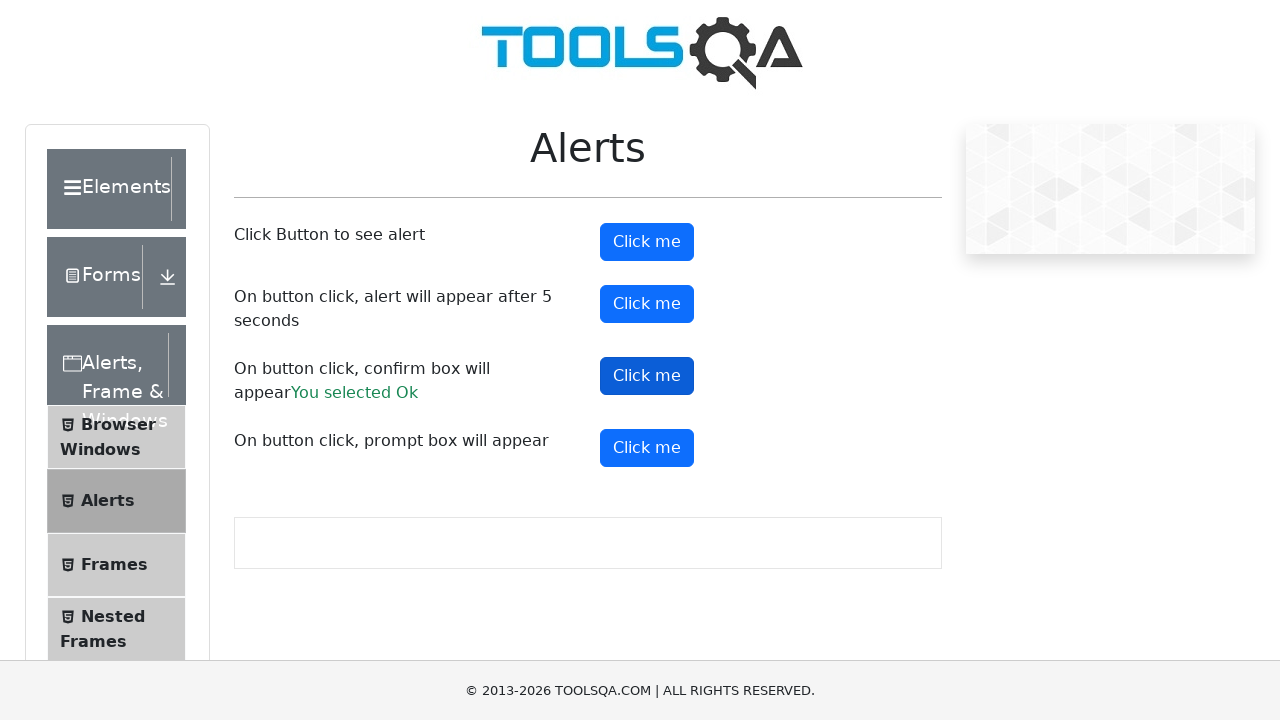

Set up dialog handler to dismiss alerts
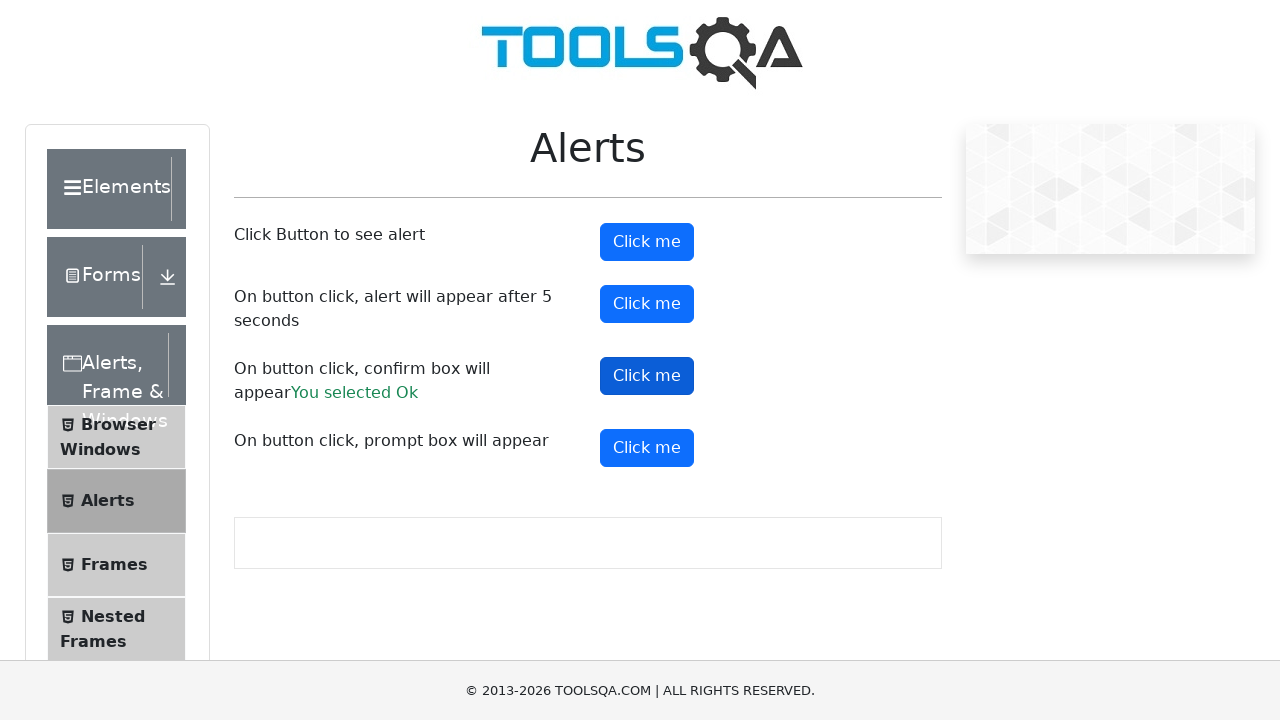

Clicked confirm button and dismissed the alert at (647, 376) on #confirmButton
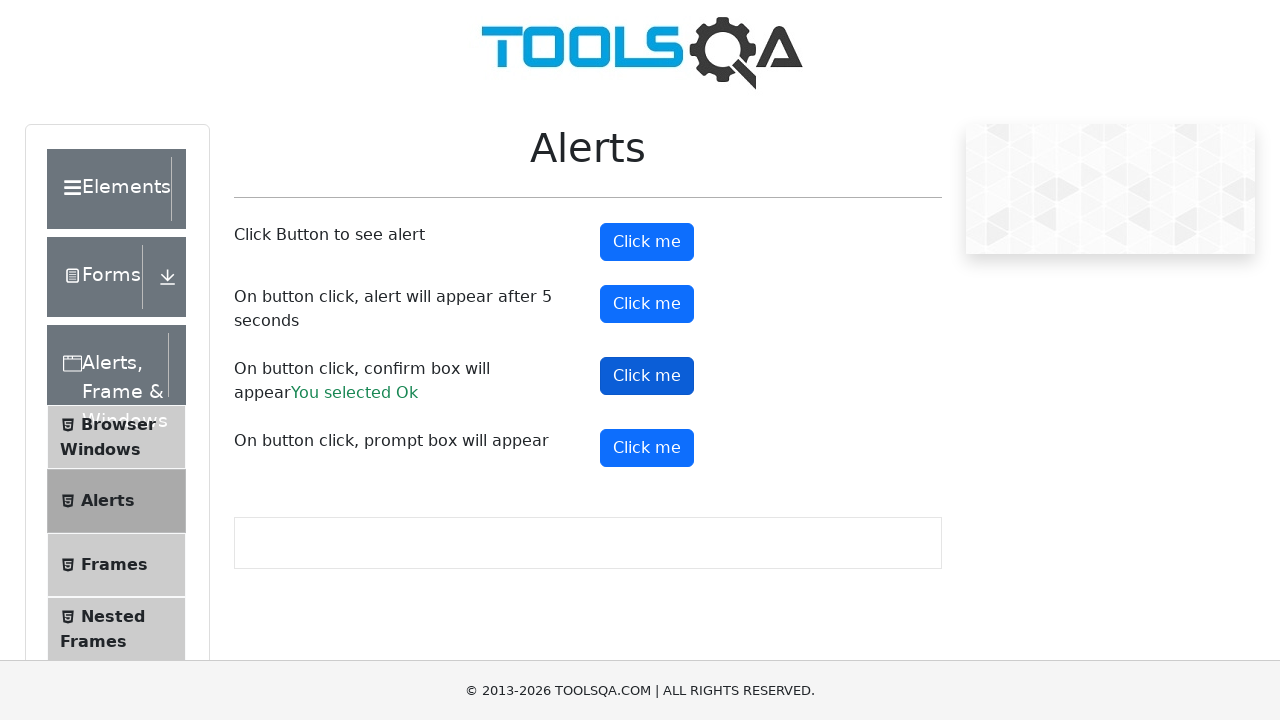

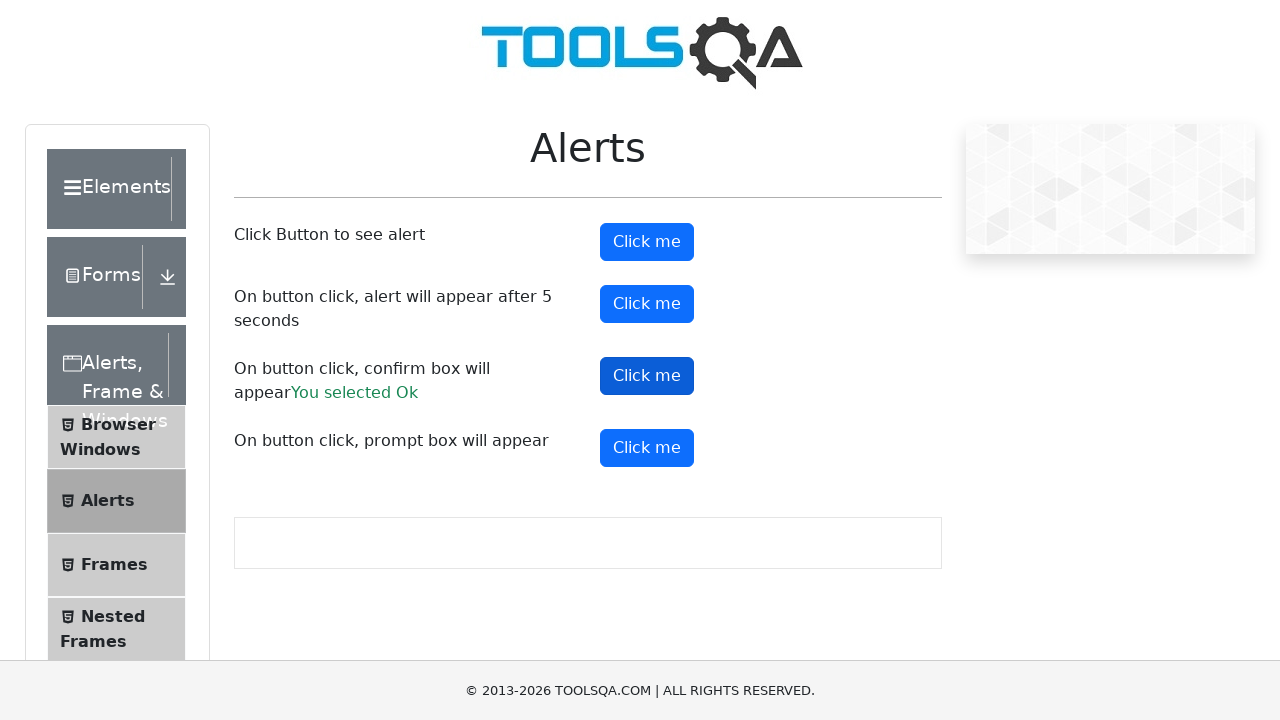